Tests alert popup handling by clicking an alert button and verifying the alert text, then clicking a confirm button and verifying the confirmation text

Starting URL: https://rahulshettyacademy.com/AutomationPractice

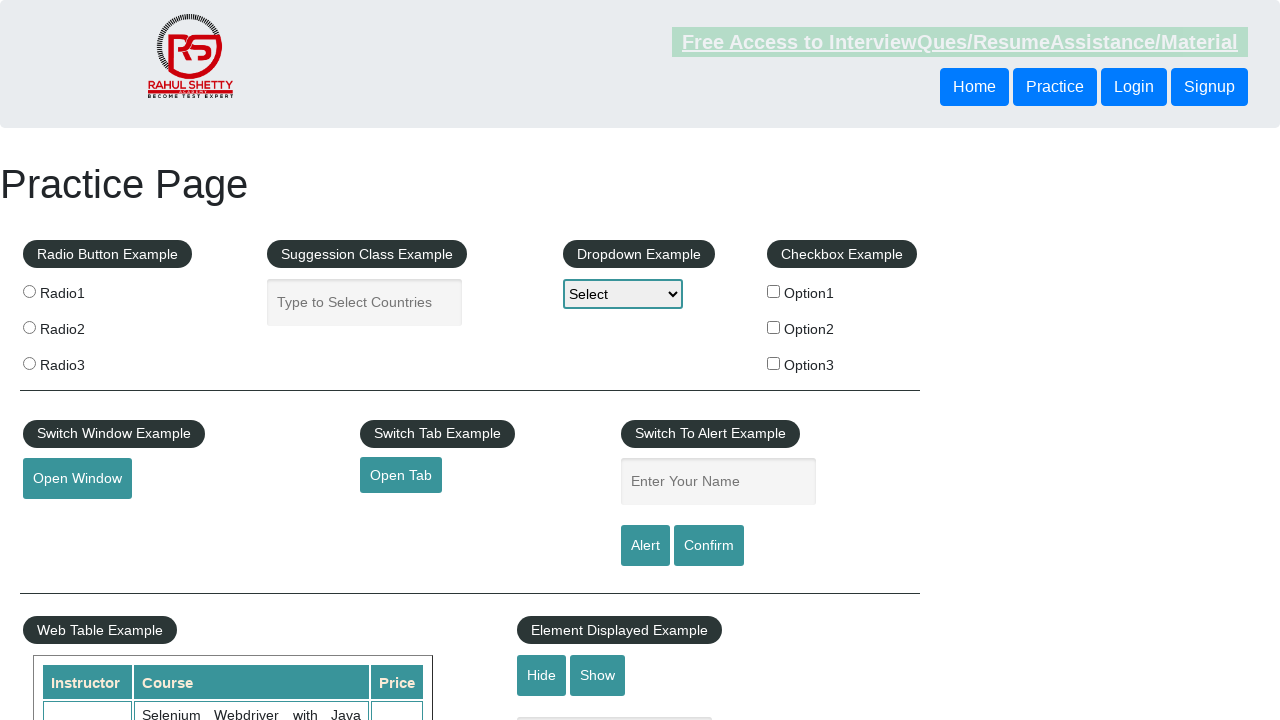

Set up dialog handler to accept alerts
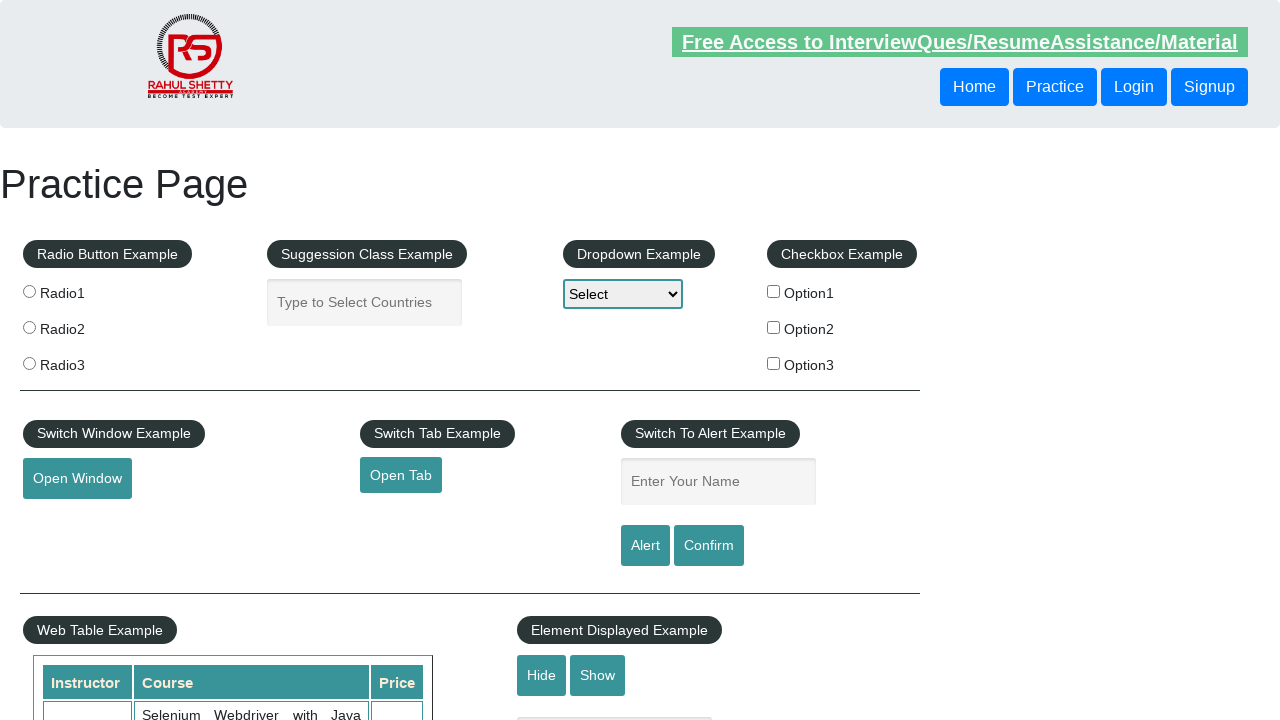

Clicked alert button to trigger alert popup at (645, 546) on #alertbtn
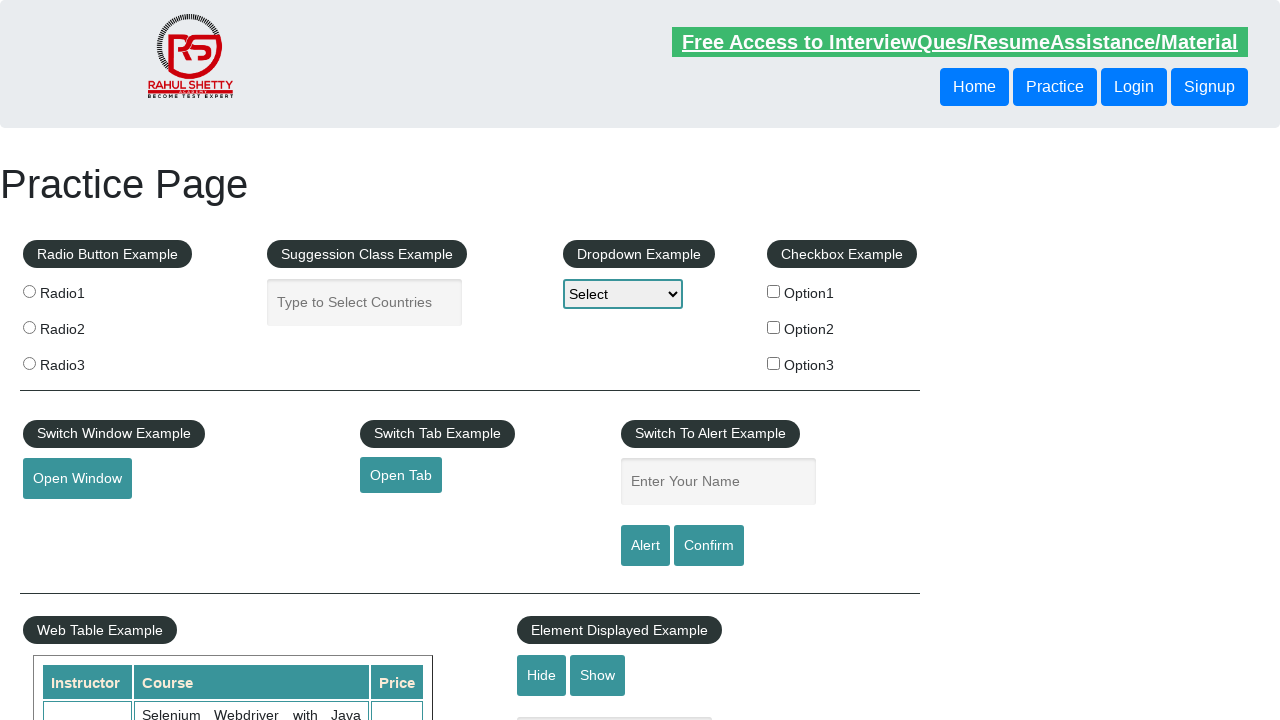

Clicked confirm button to trigger confirmation dialog at (709, 546) on #confirmbtn
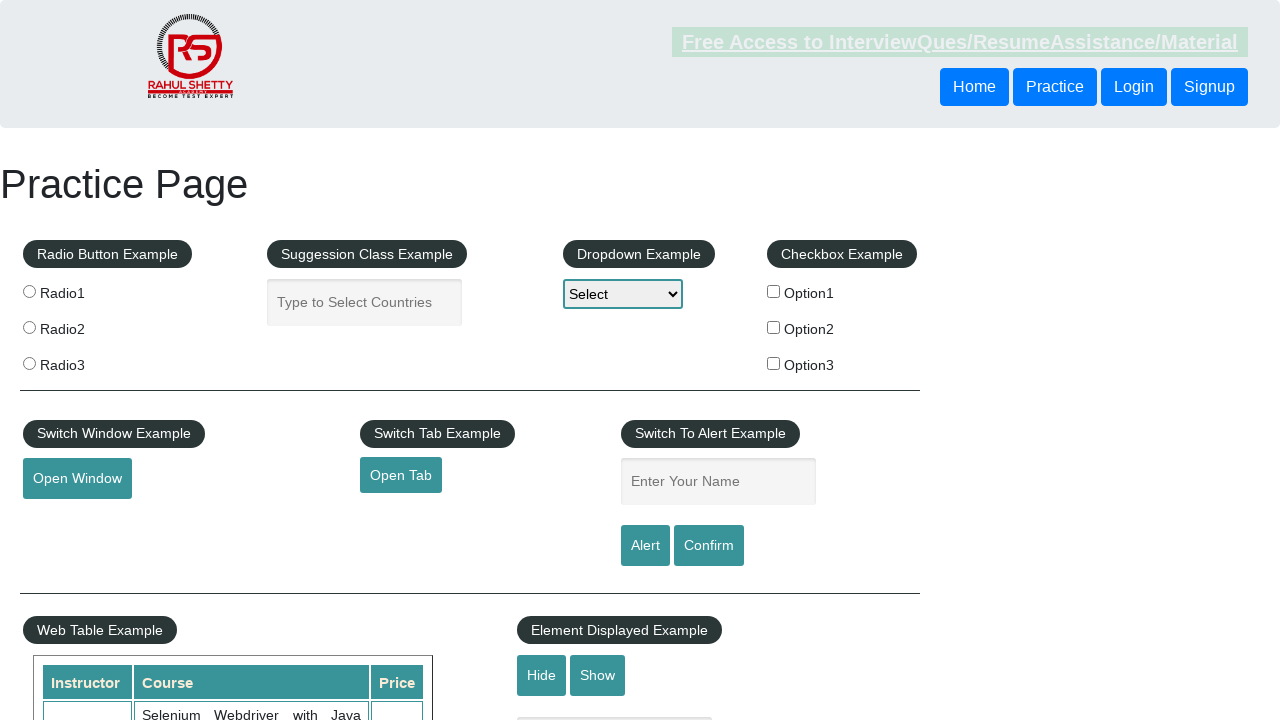

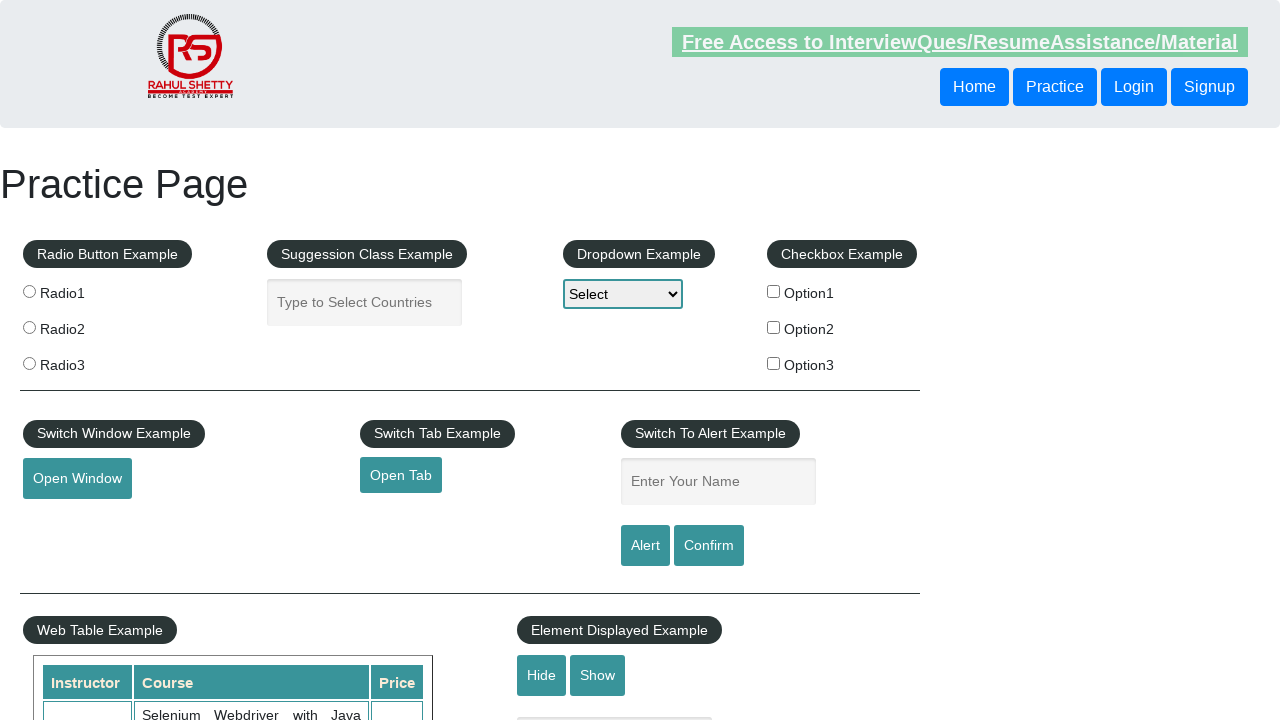